Tests radio button selection by iterating through a group of radio buttons and clicking the one with value "Cheese"

Starting URL: http://www.echoecho.com/htmlforms10.htm

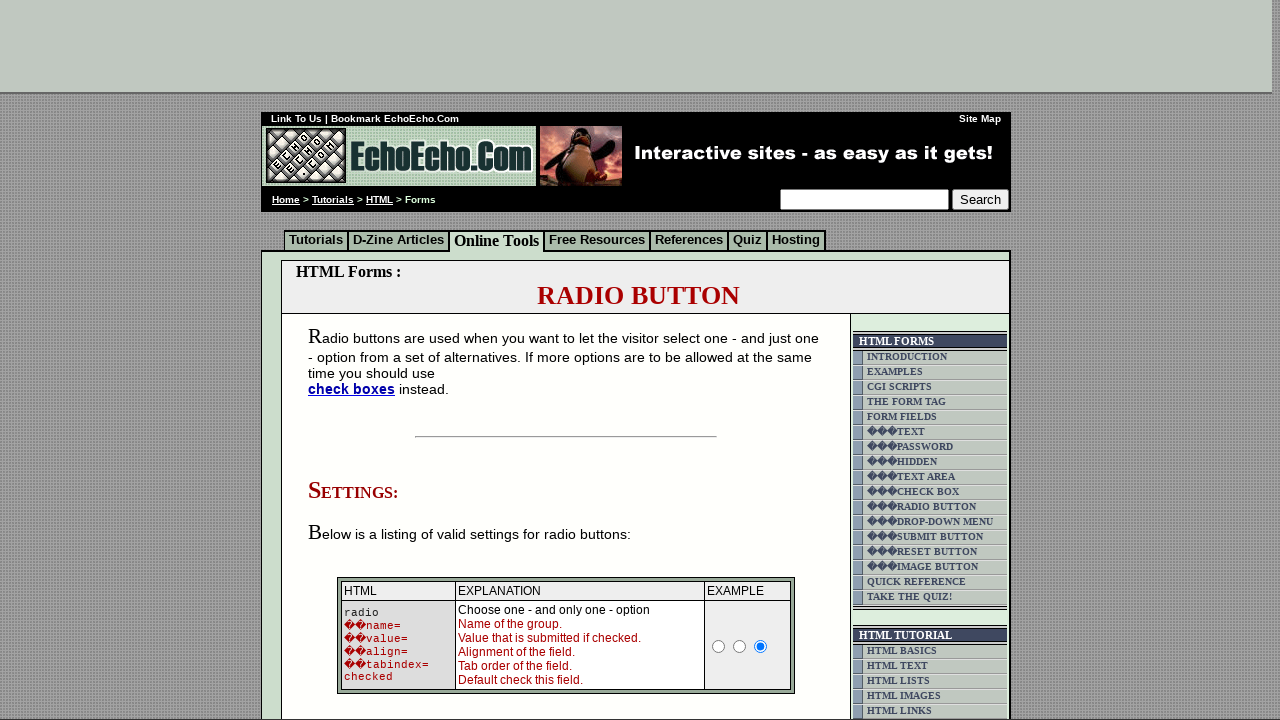

Navigated to radio button form page
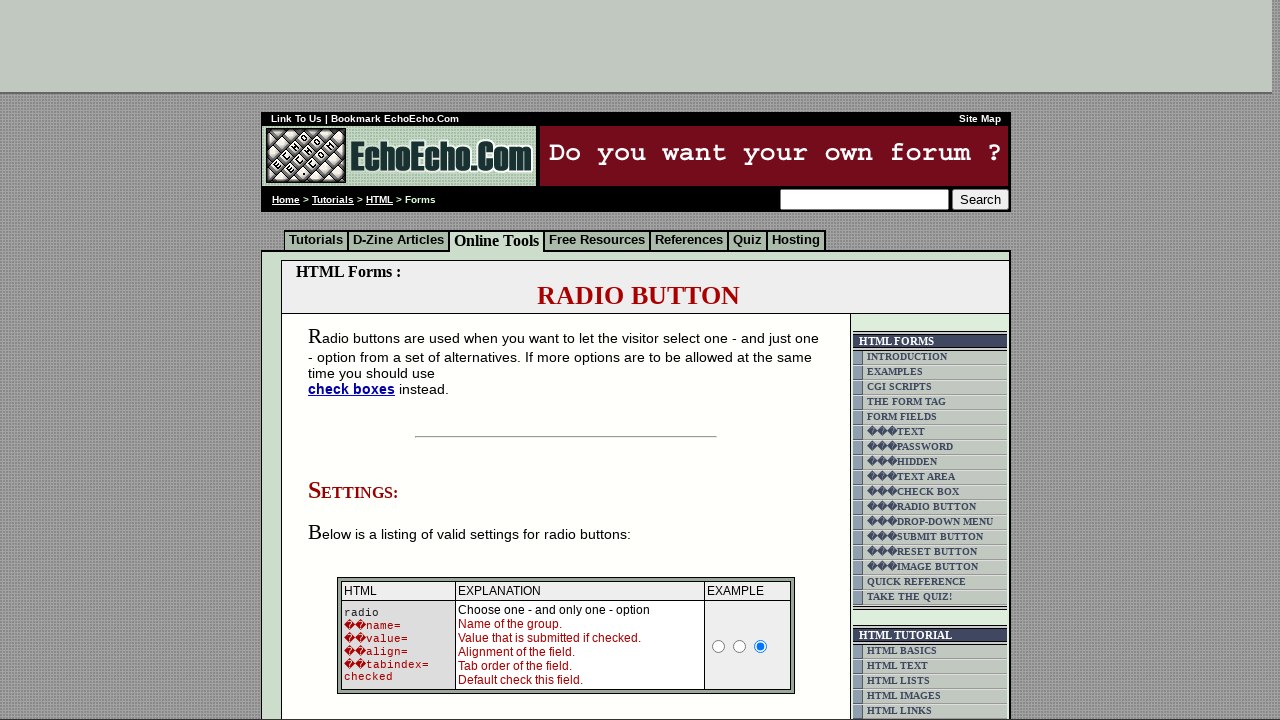

Clicked radio button with value 'Cheese' at (356, 360) on input[name='group1'][value='Cheese']
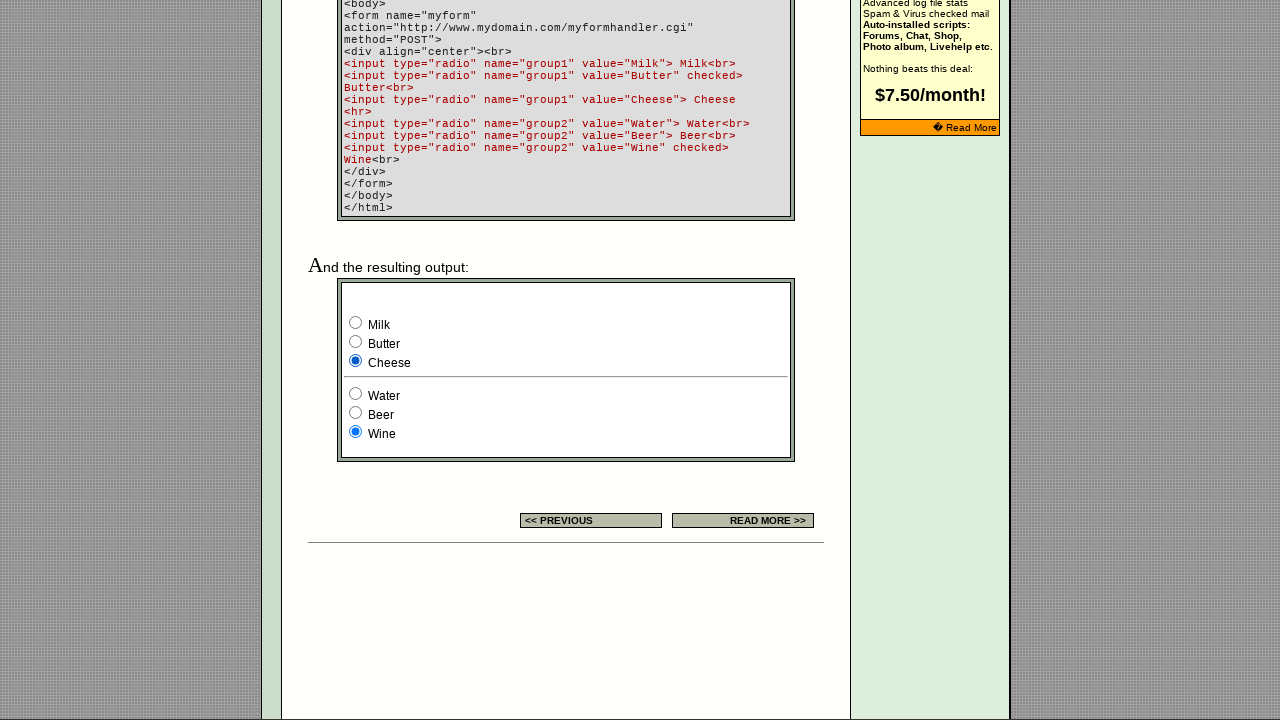

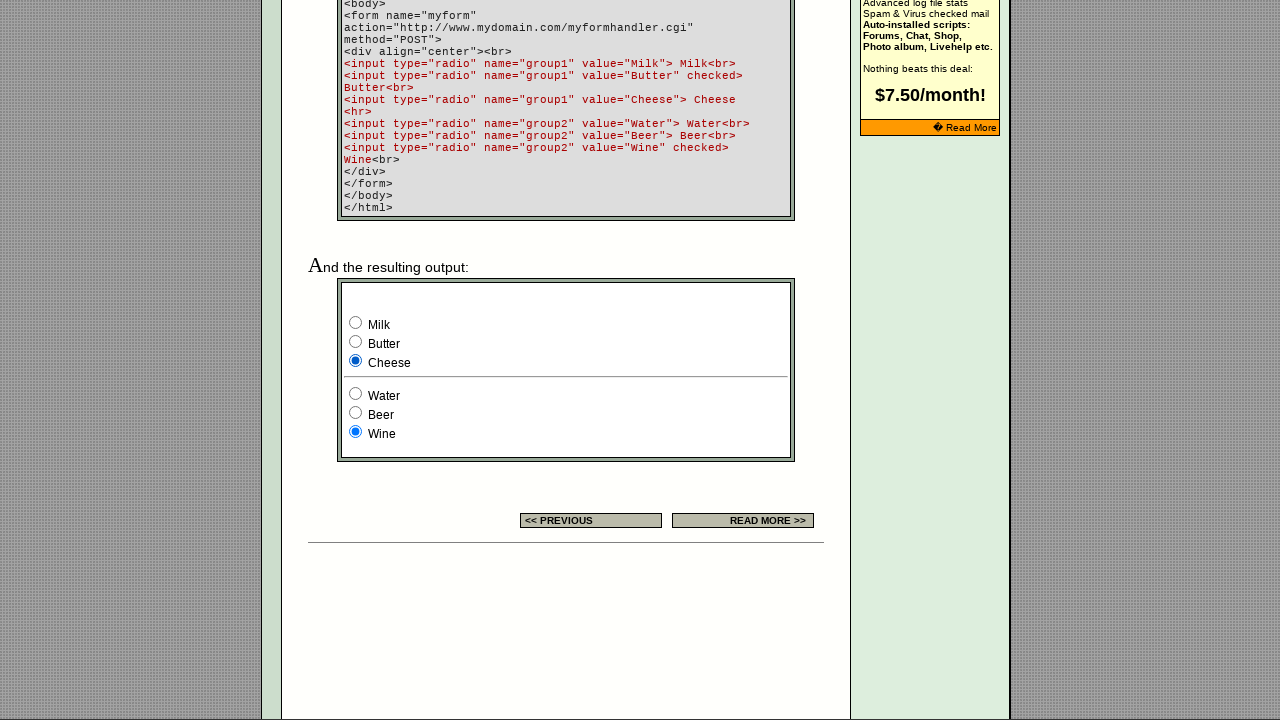